Tests sending a SPACE key press to an input element and verifies the result text displays the correct key pressed.

Starting URL: http://the-internet.herokuapp.com/key_presses

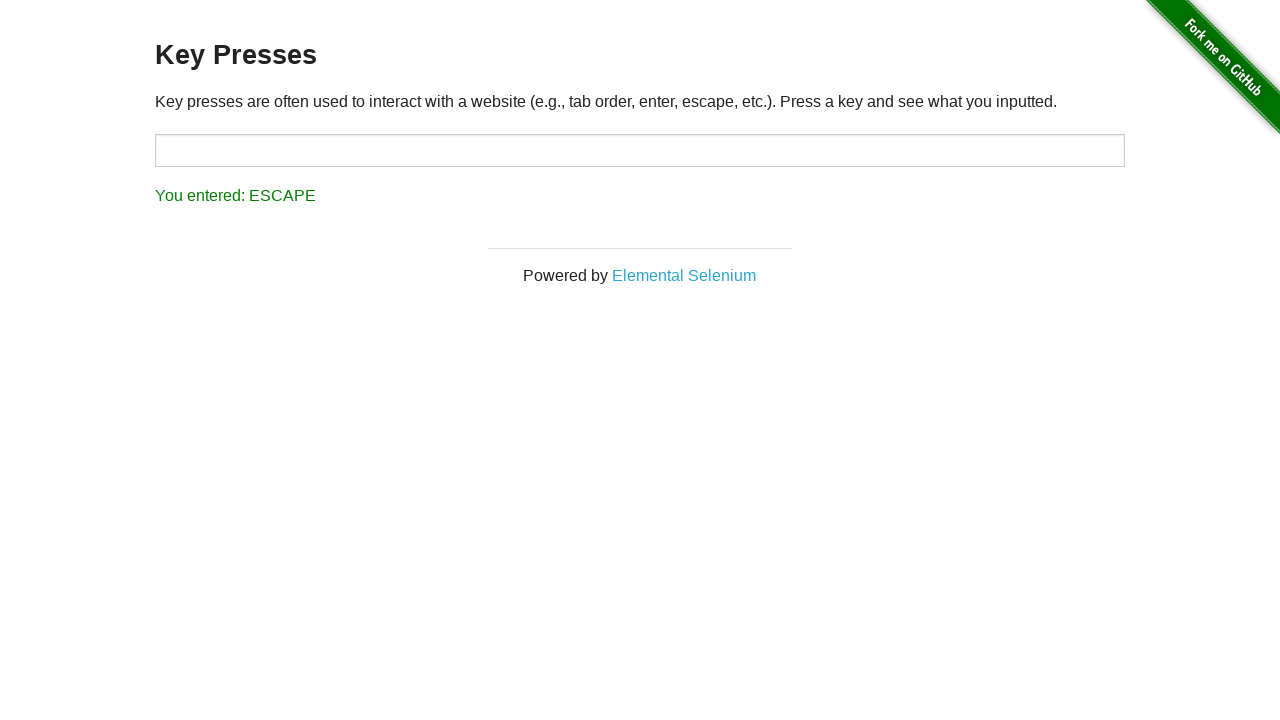

Pressed SPACE key on target input element on #target
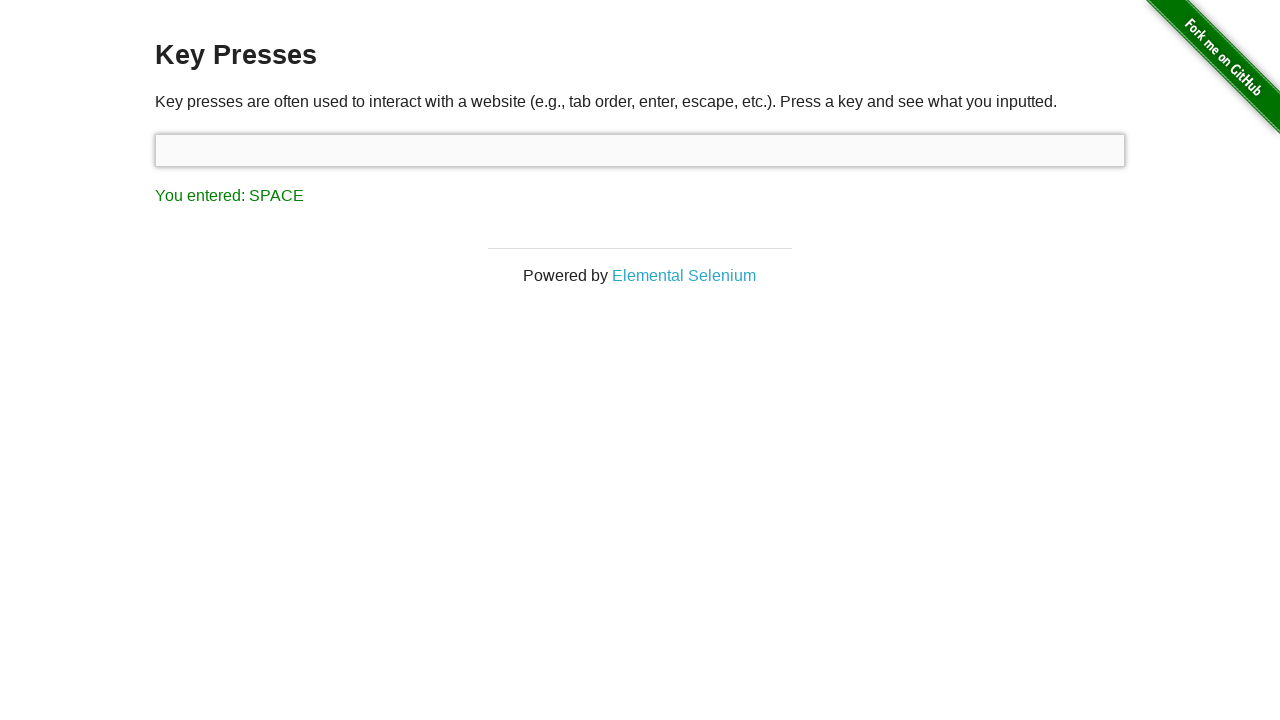

Result element loaded
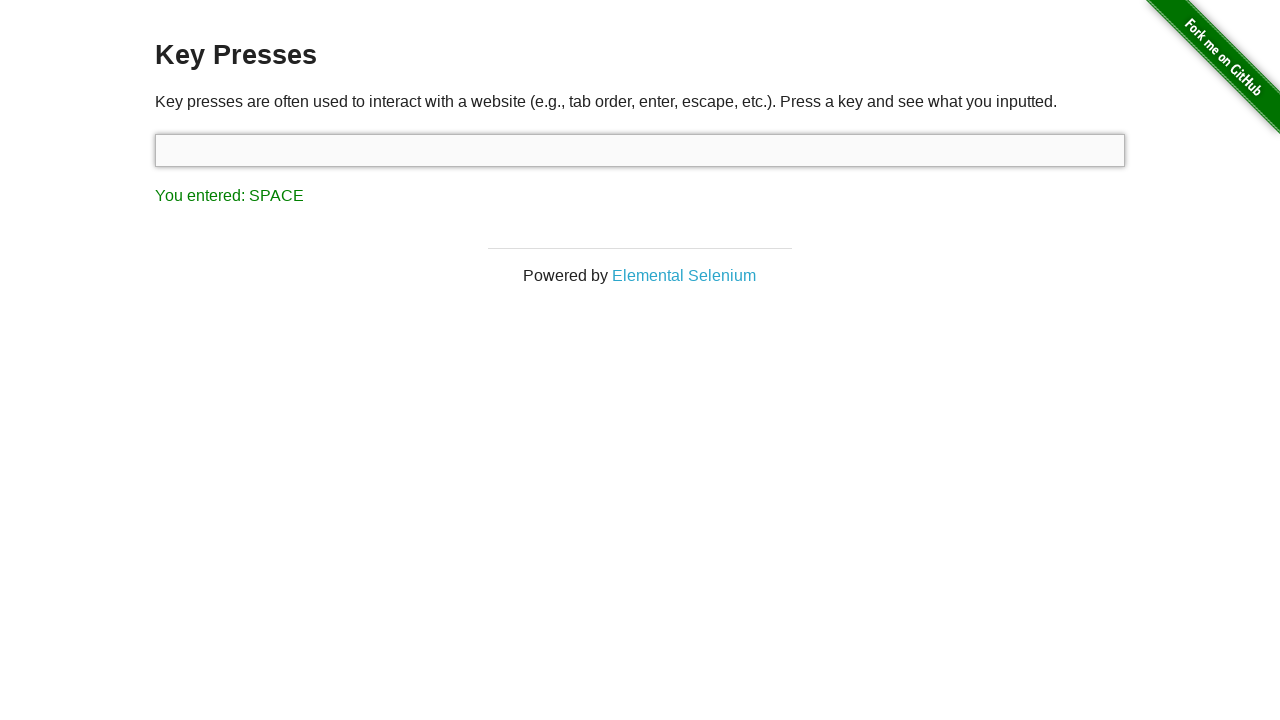

Retrieved result text content
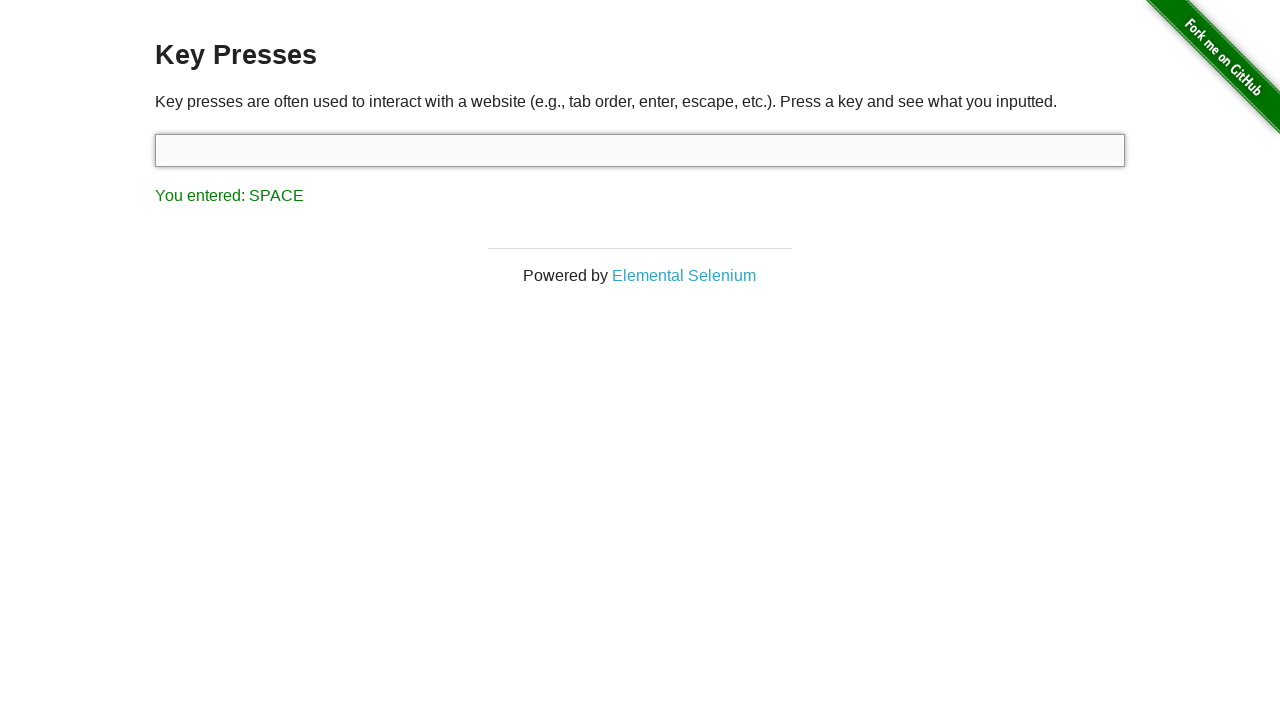

Verified result text displays 'You entered: SPACE'
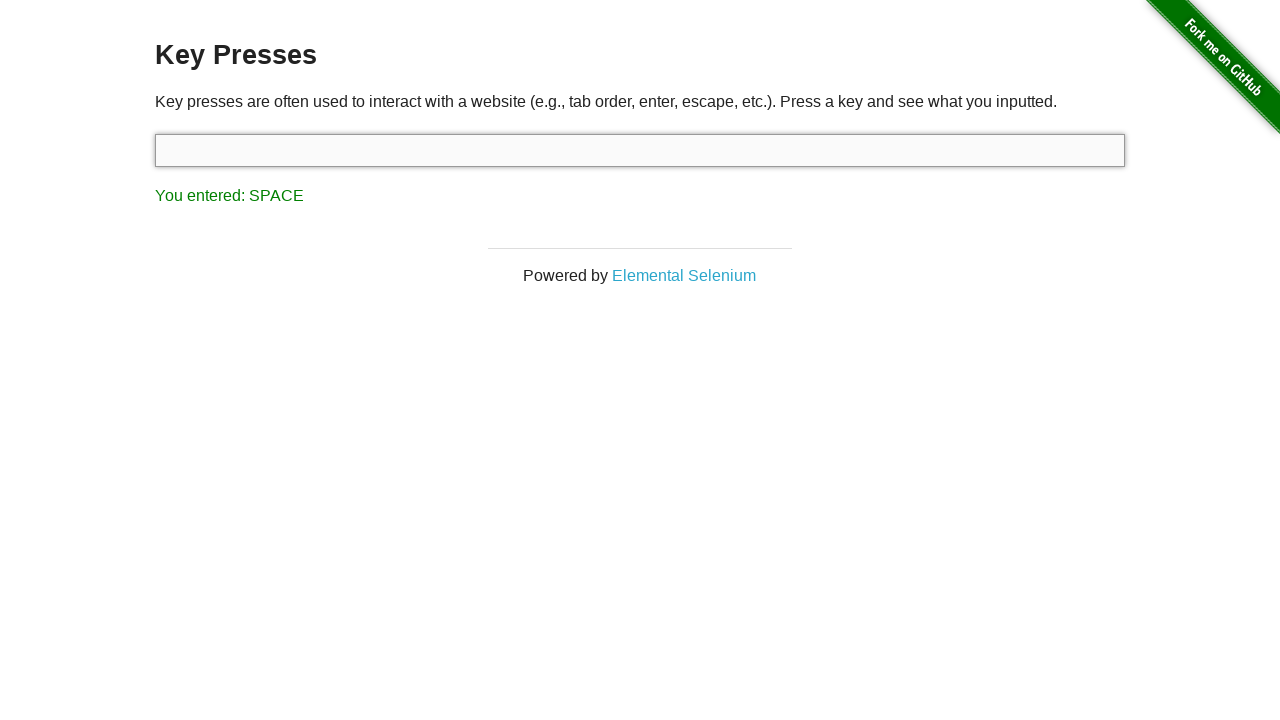

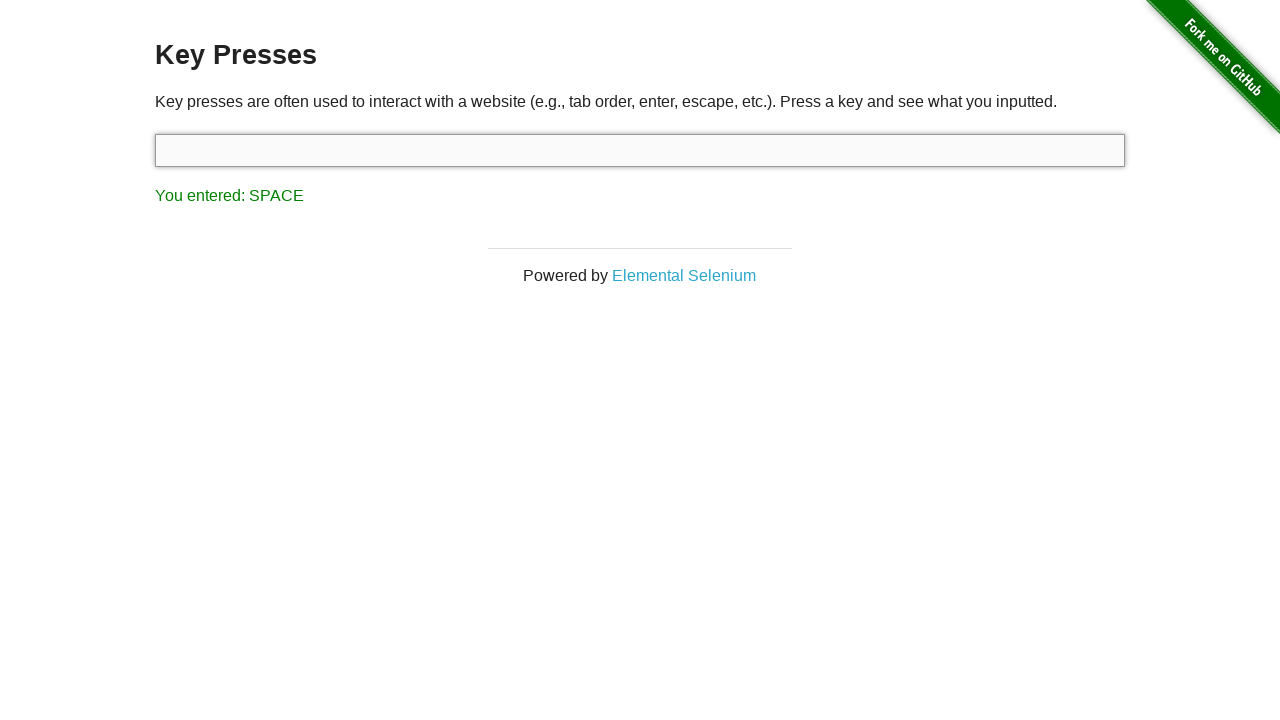